Tests opting out of A/B testing by adding an opt-out cookie after visiting the page, then refreshing to verify the page shows "No A/B Test"

Starting URL: http://the-internet.herokuapp.com/abtest

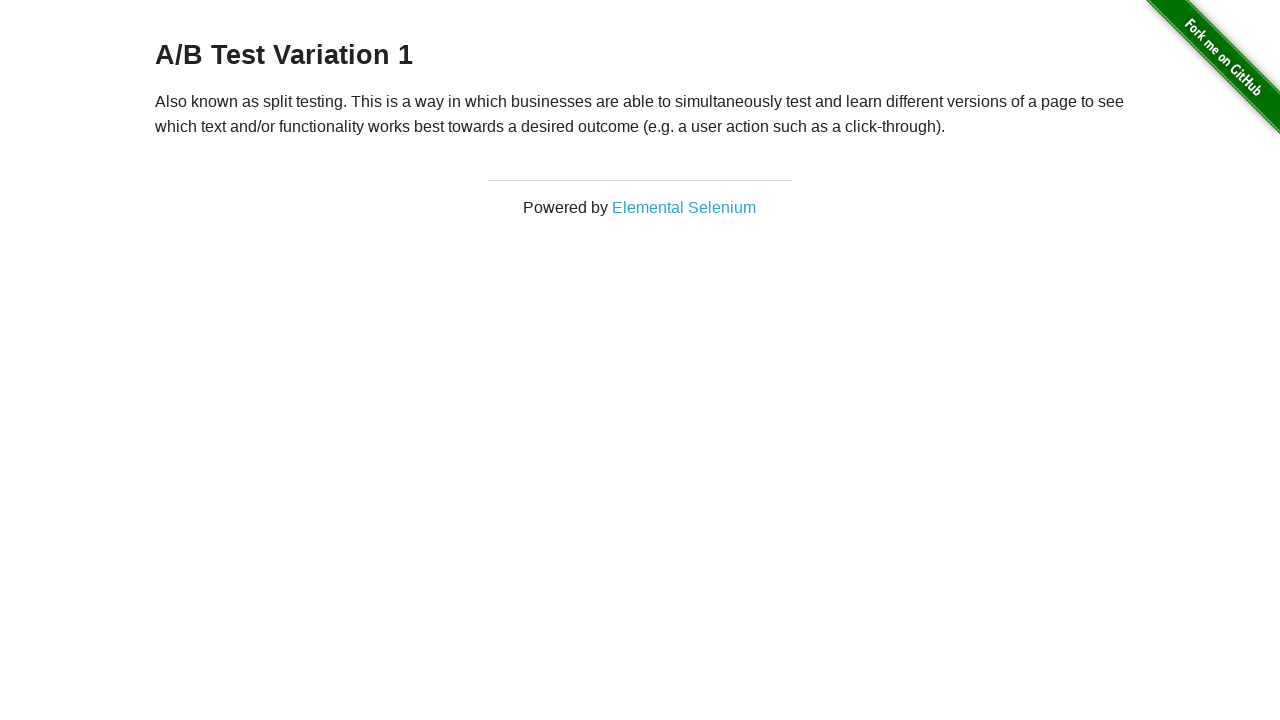

Navigated to A/B test page
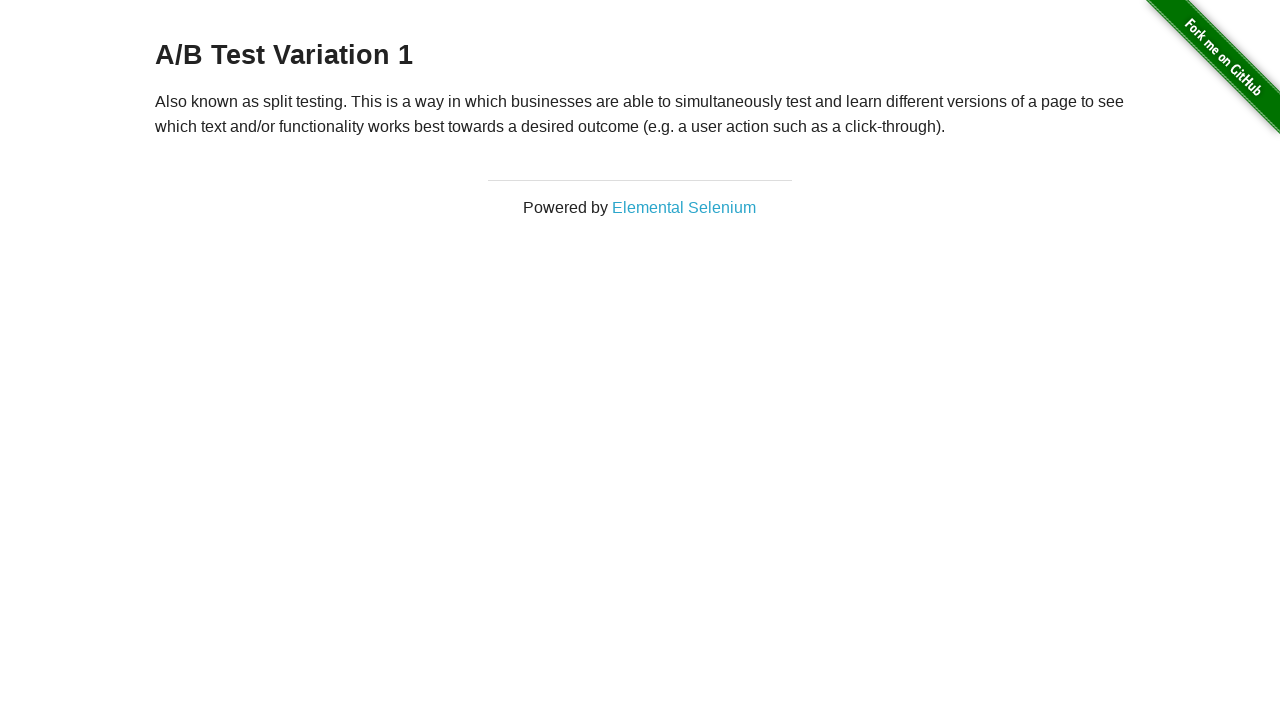

Located h3 heading element
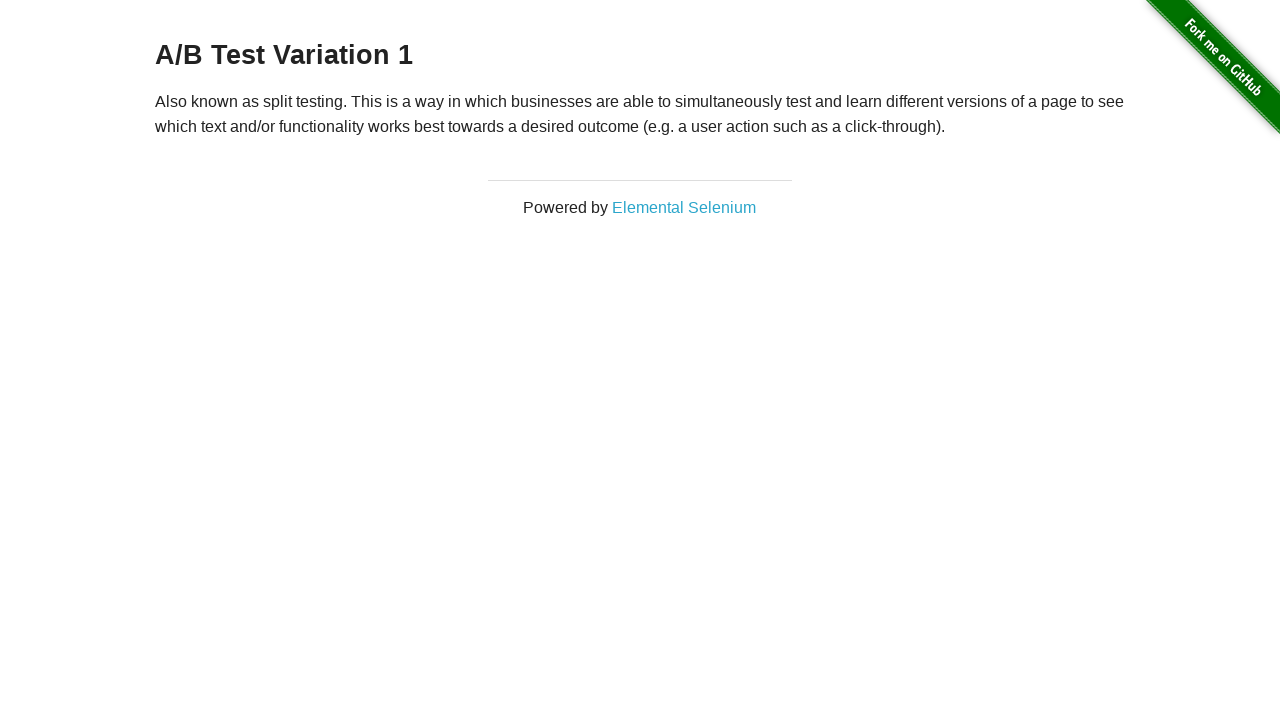

Retrieved heading text: 'A/B Test Variation 1'
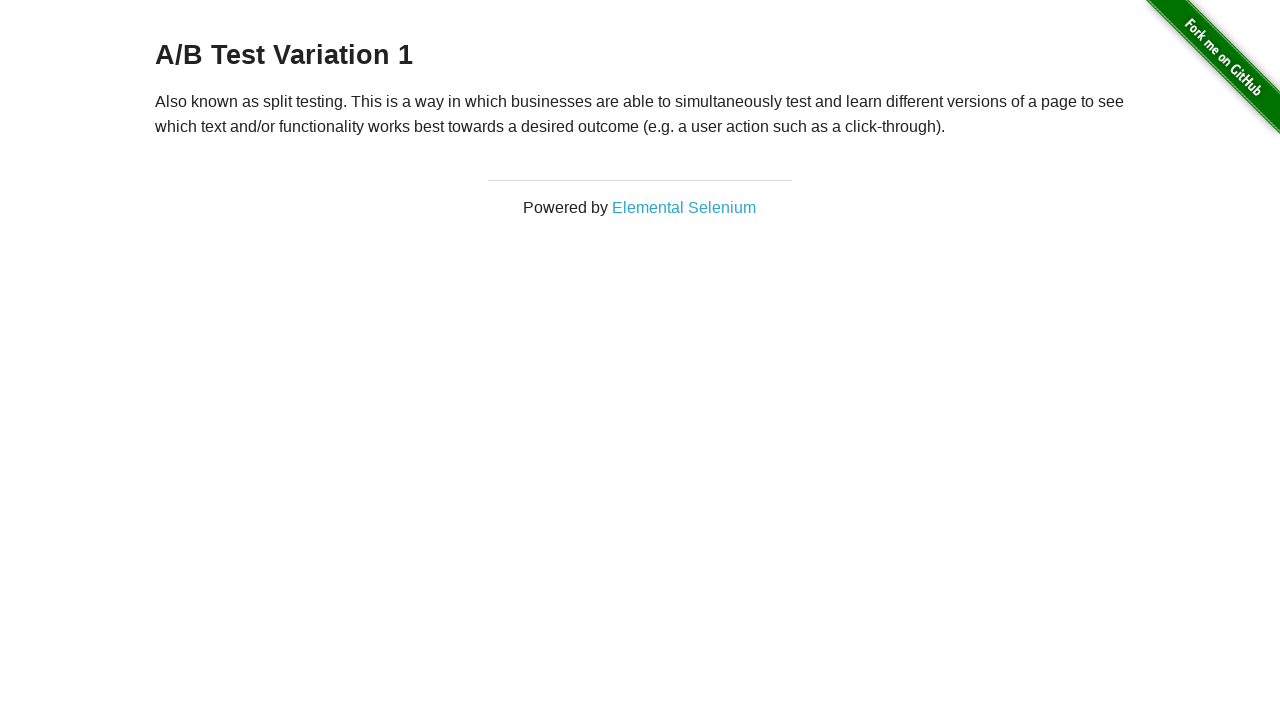

Added optimizelyOptOut cookie to opt out of A/B testing
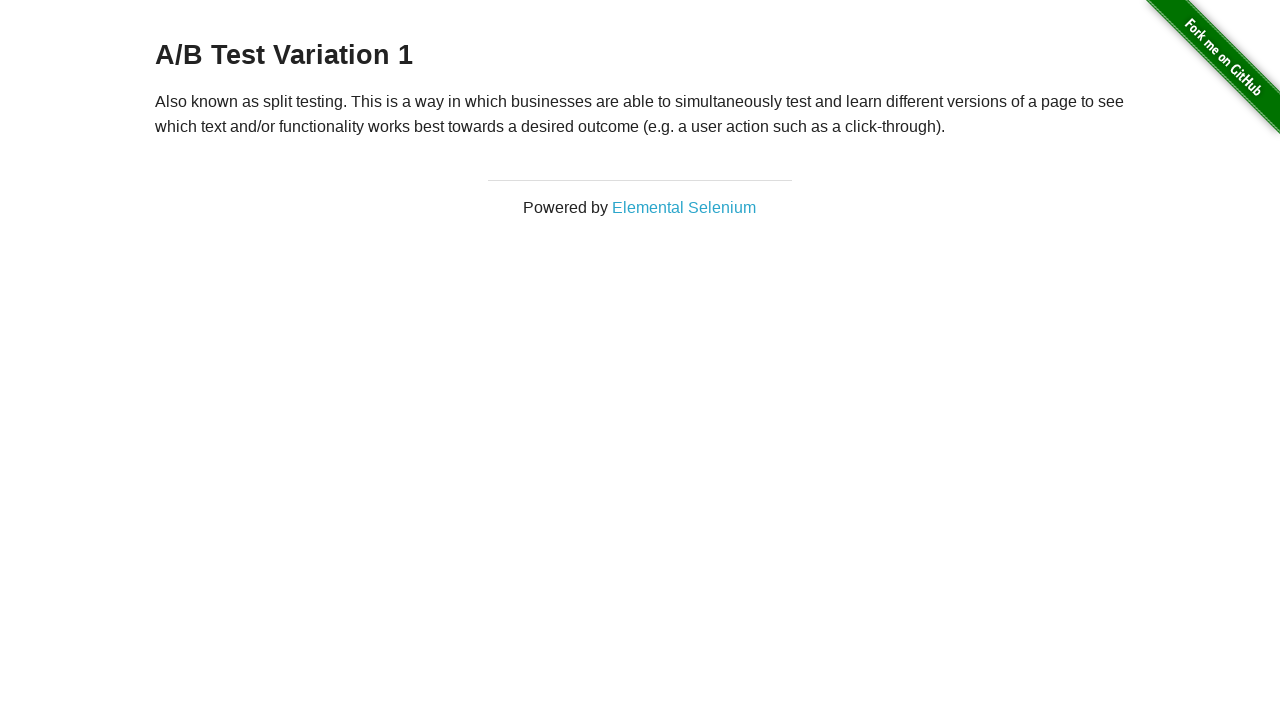

Reloaded page after adding opt-out cookie
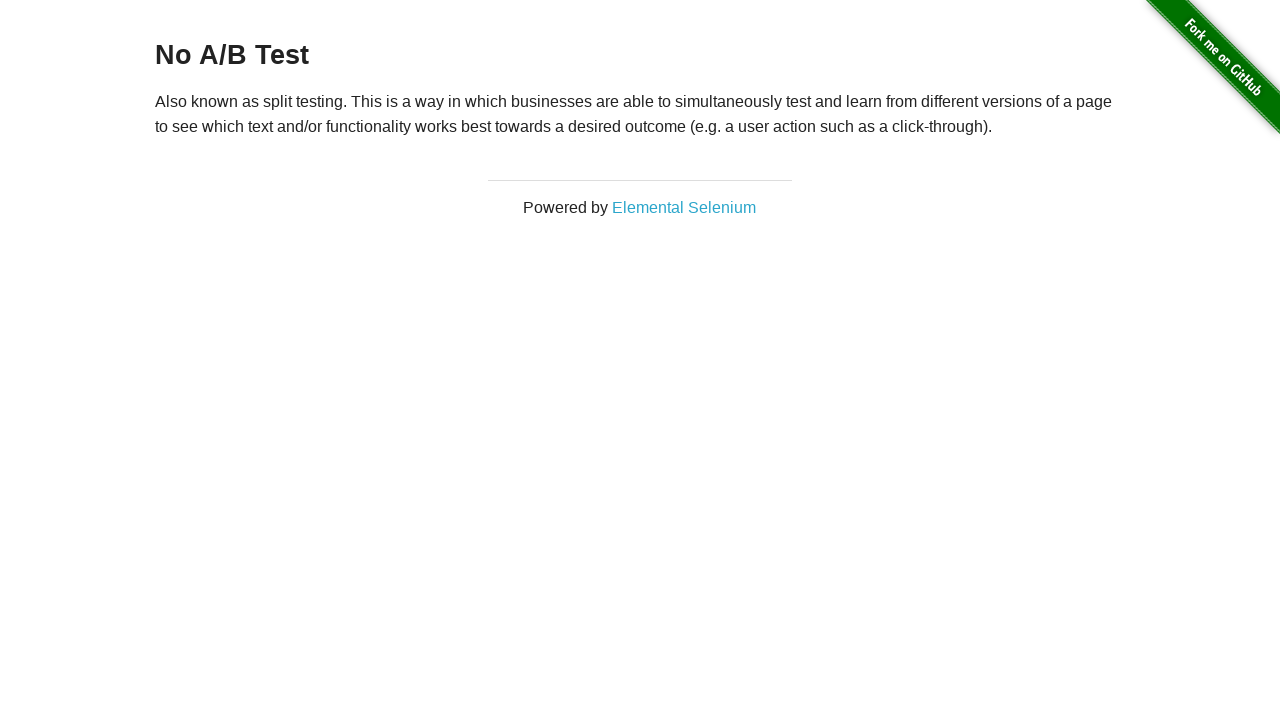

Waited for h3 heading to be visible
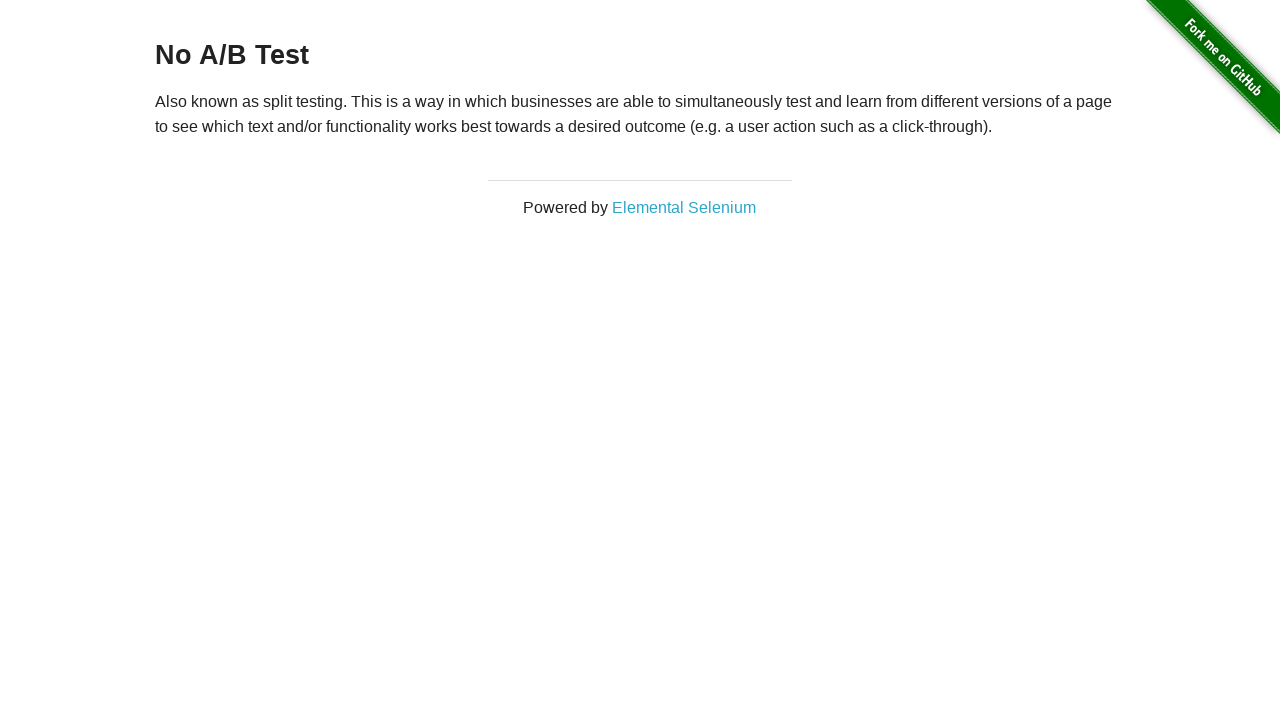

Verified heading text is 'No A/B Test' - opt-out successful
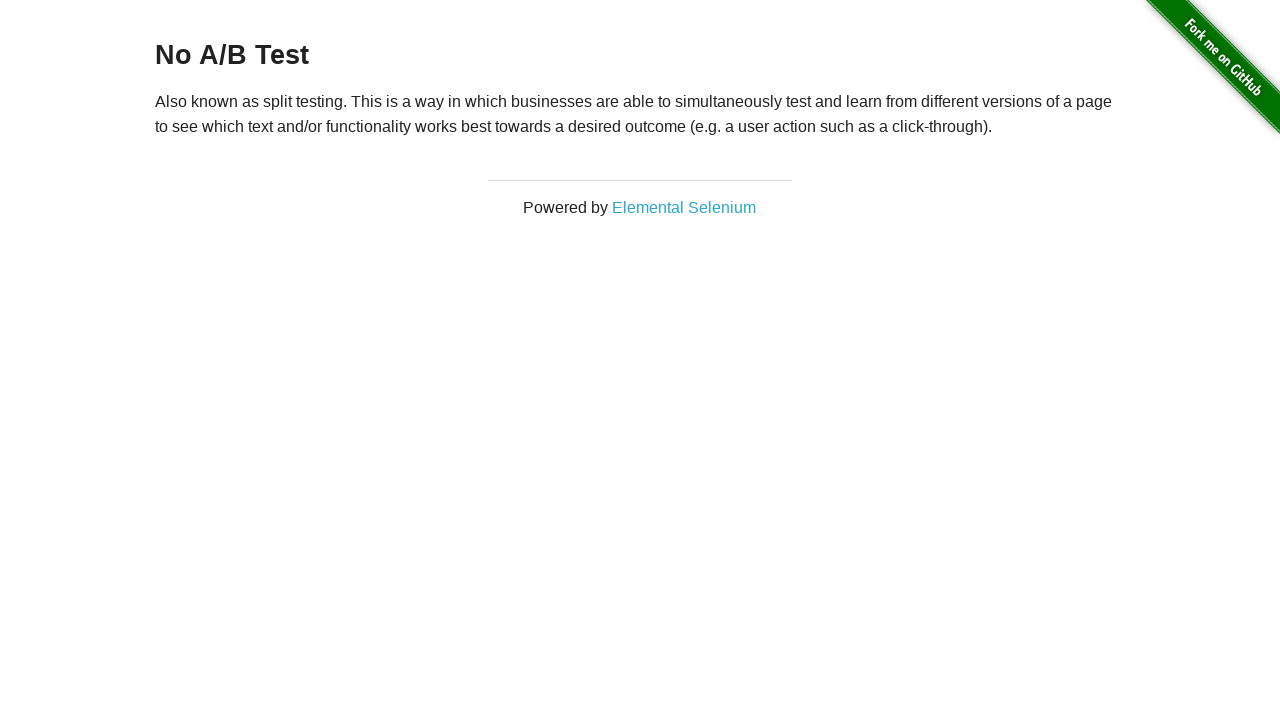

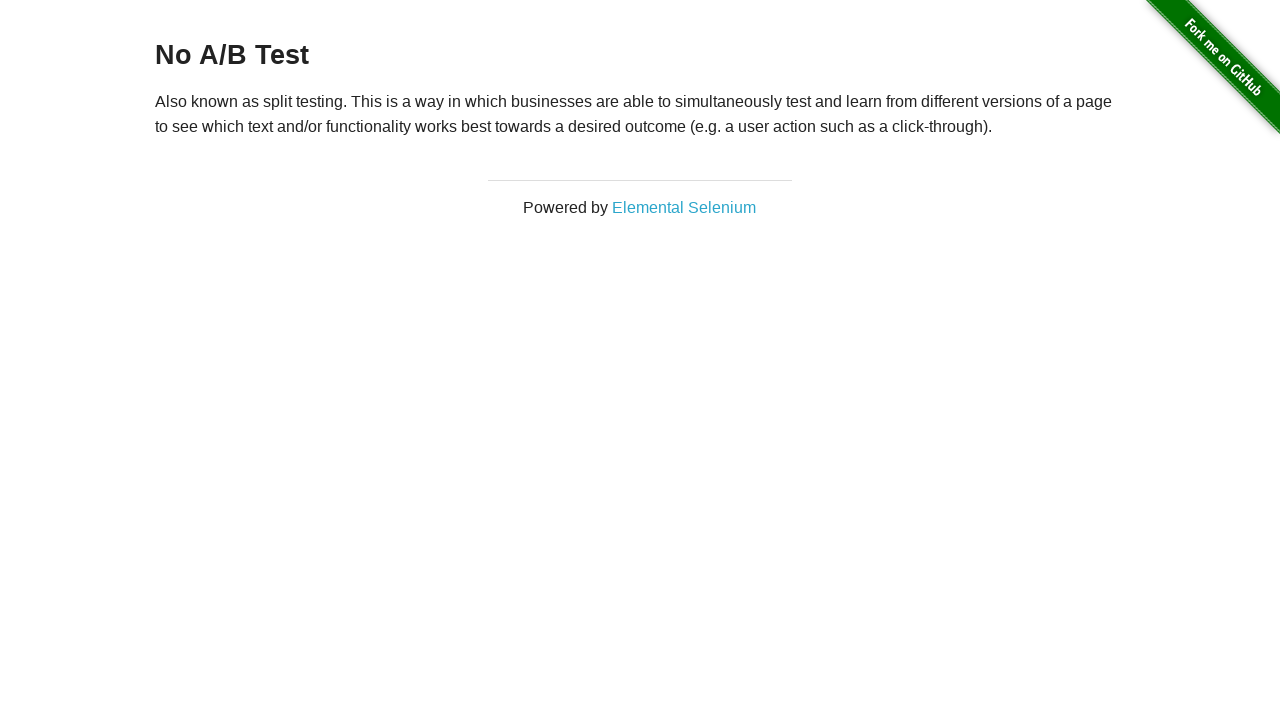